Tests pagination functionality by navigating through all pages of the product table using the pagination links.

Starting URL: https://testautomationpractice.blogspot.com/

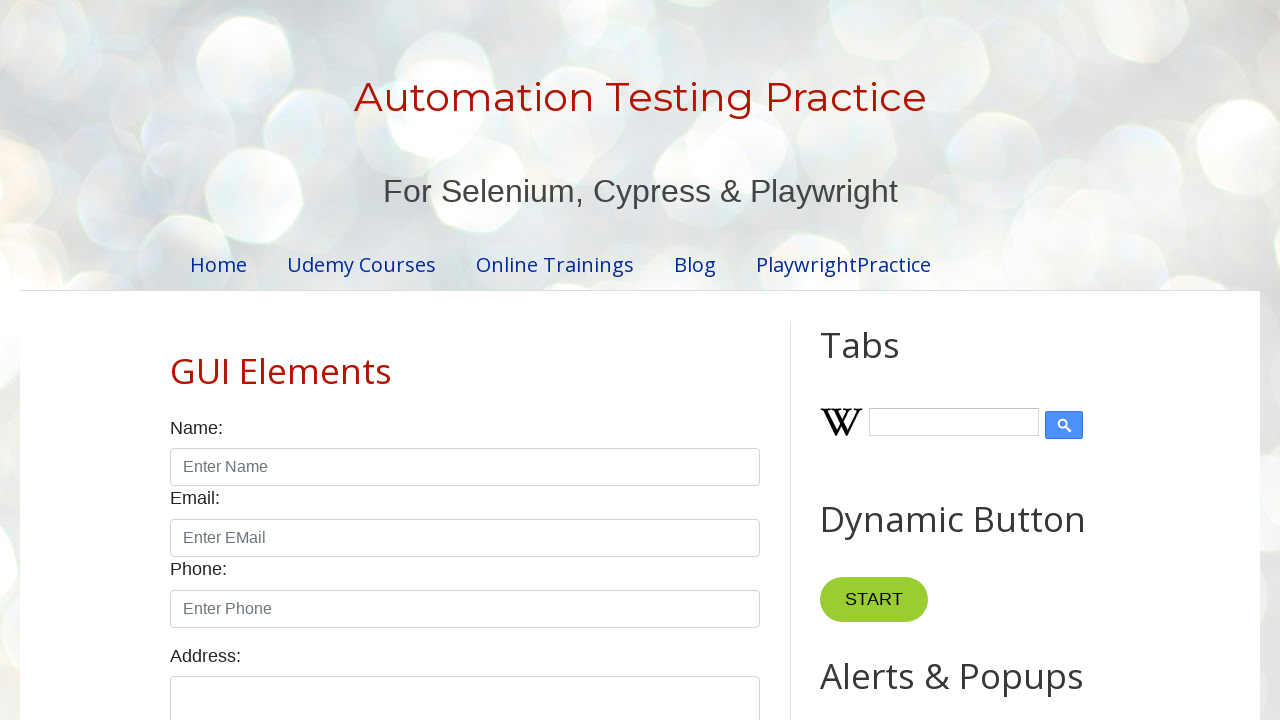

Product table loaded and located
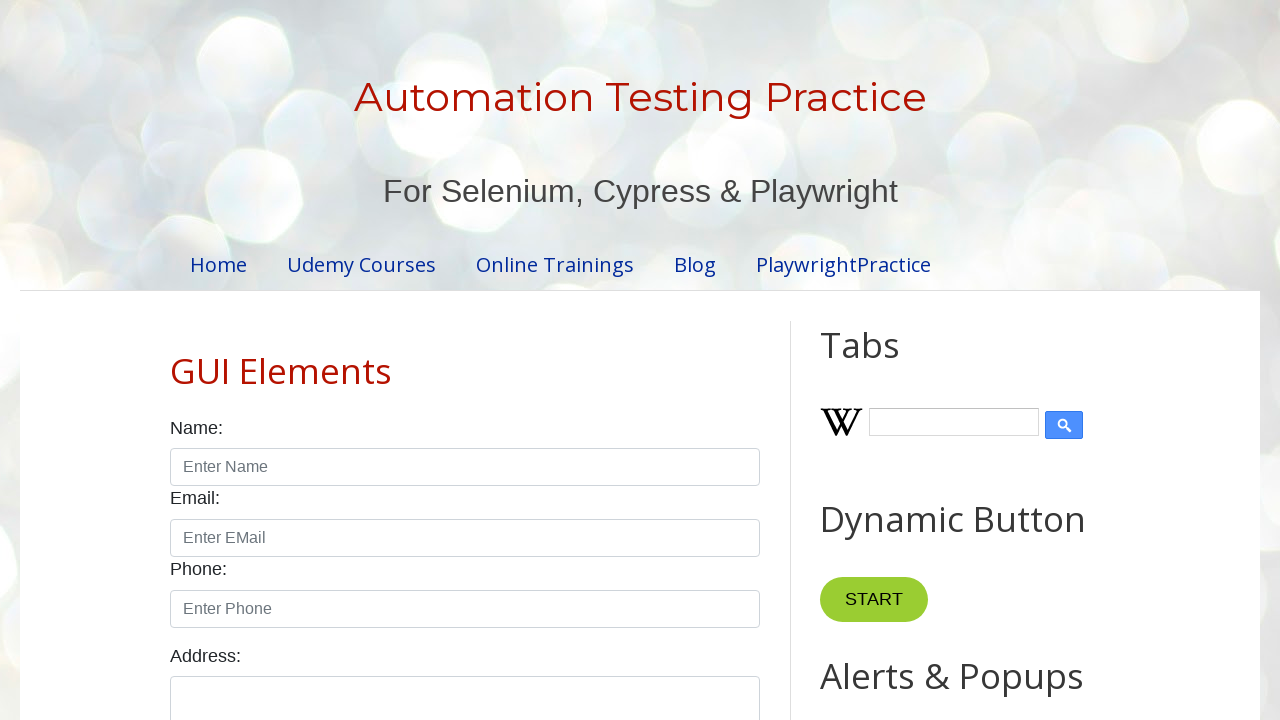

Located pagination links, found 4 page(s)
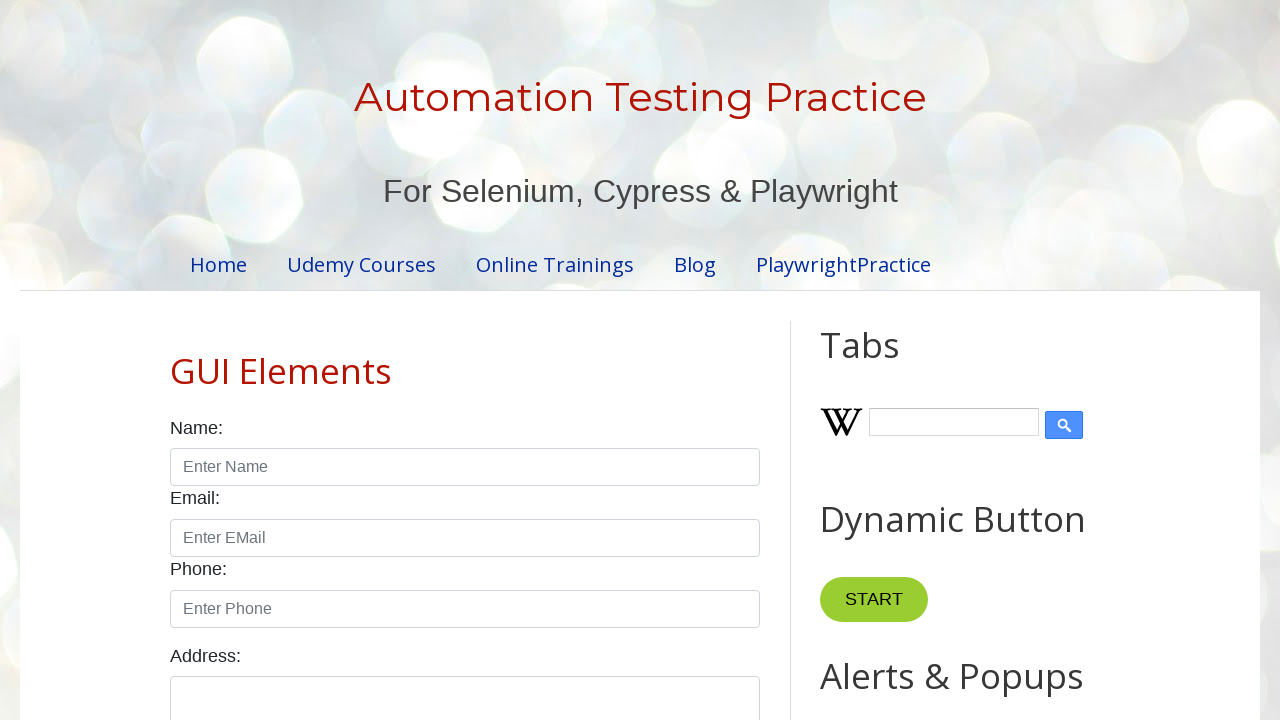

Verified table rows are present on page 1 (6 rows found)
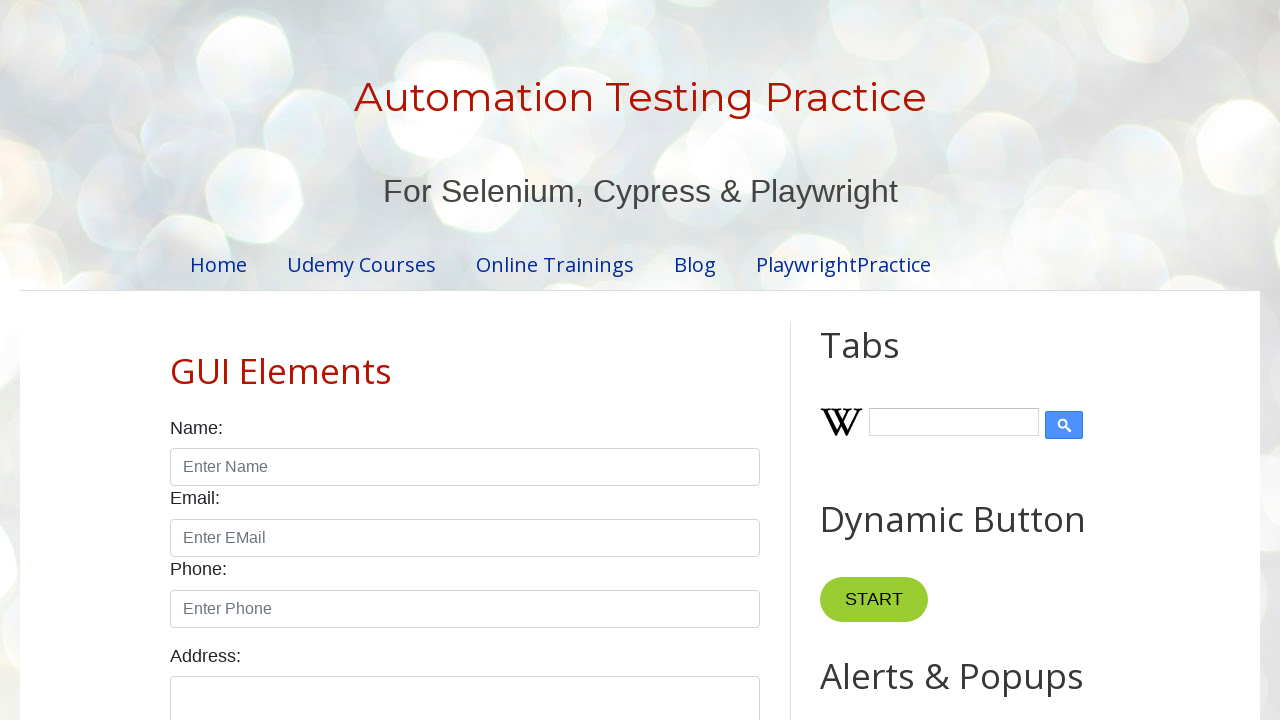

Clicked pagination link to navigate to page 2 at (456, 361) on #pagination li a >> nth=1
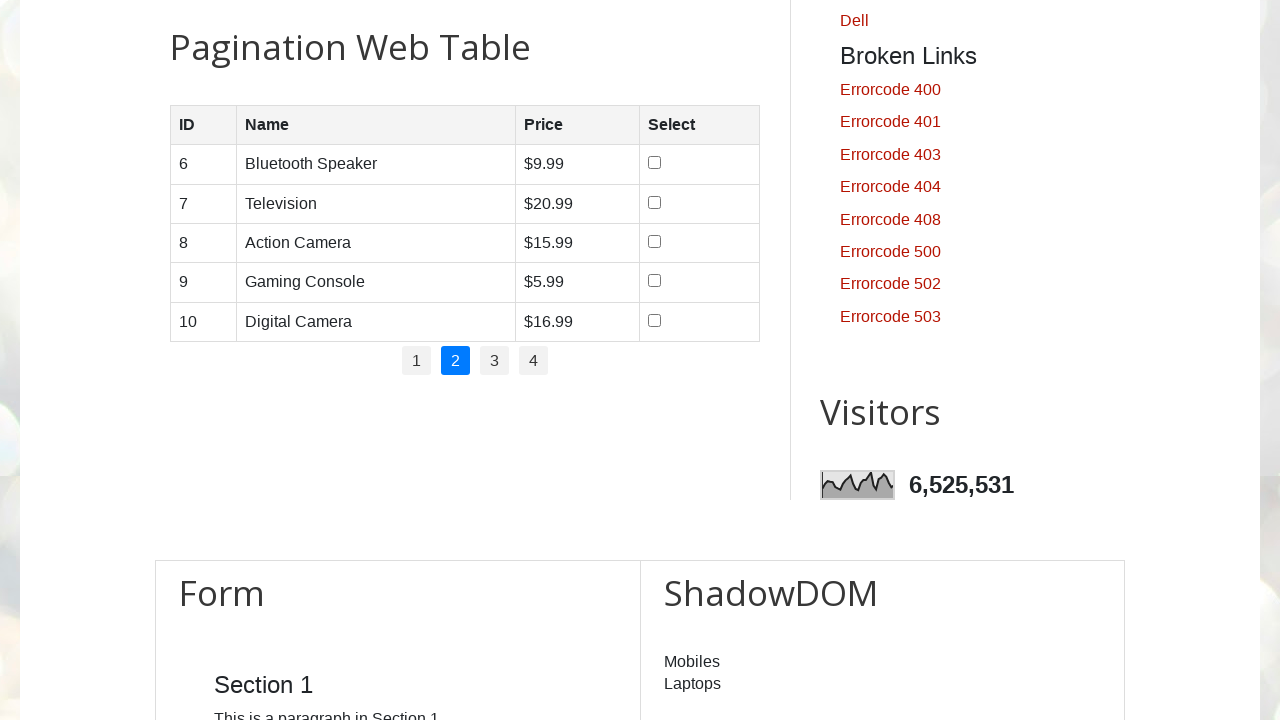

Waited for table to update after pagination click
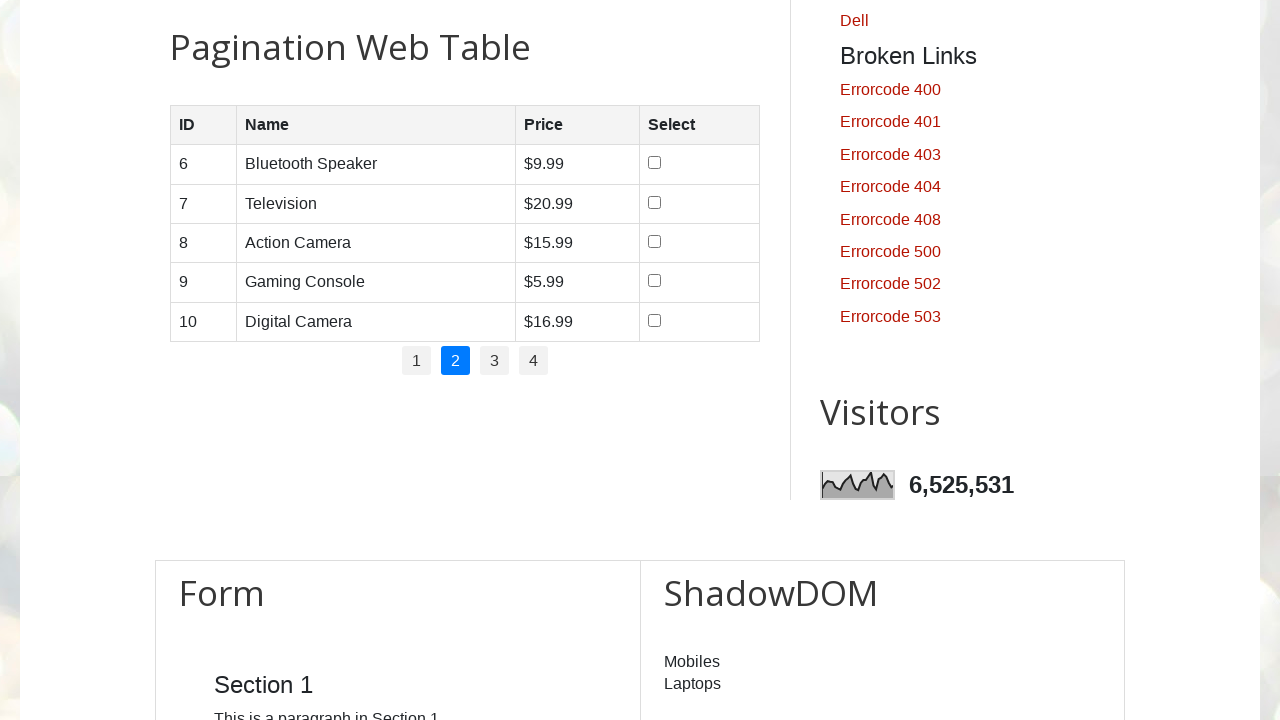

Verified table rows are present on page 2 (6 rows found)
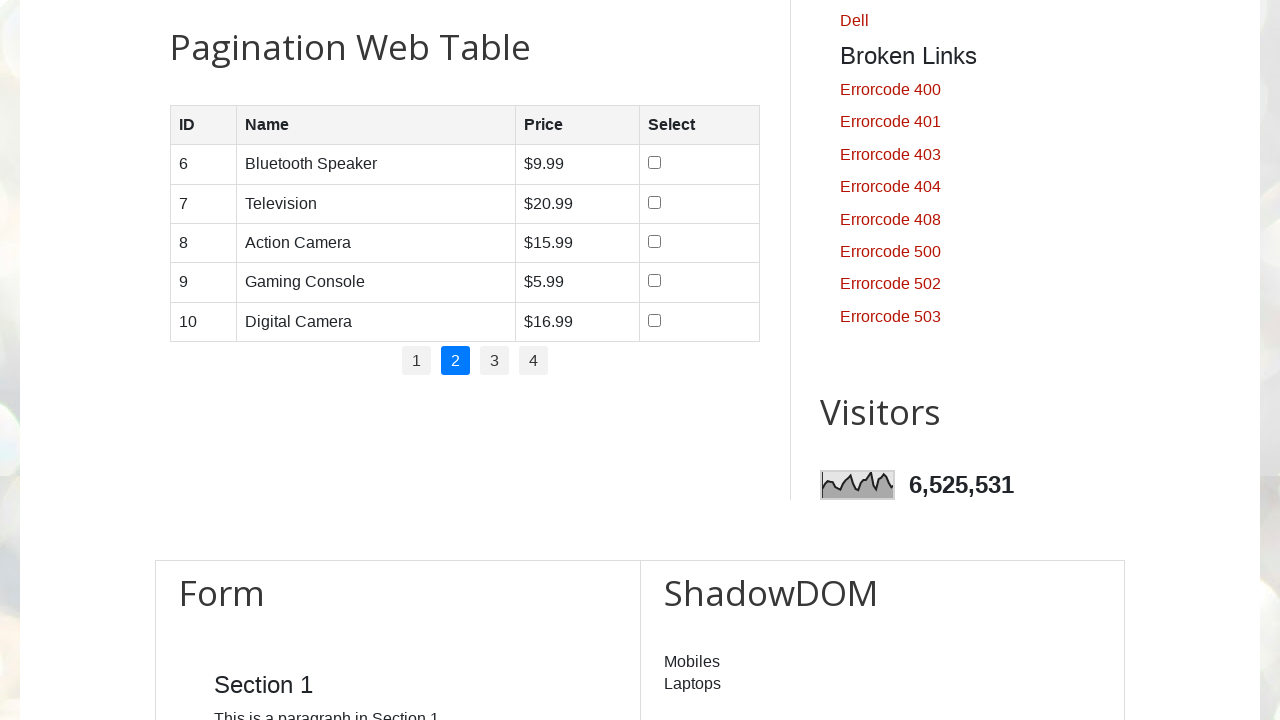

Clicked pagination link to navigate to page 3 at (494, 361) on #pagination li a >> nth=2
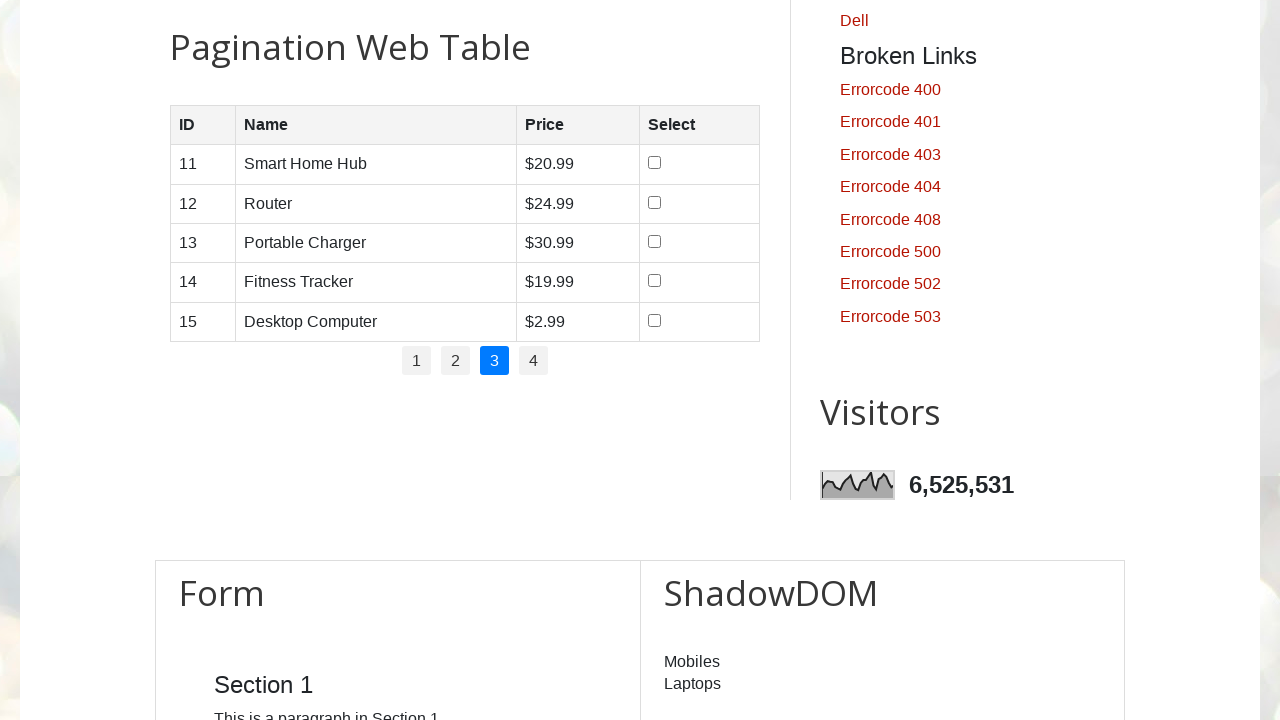

Waited for table to update after pagination click
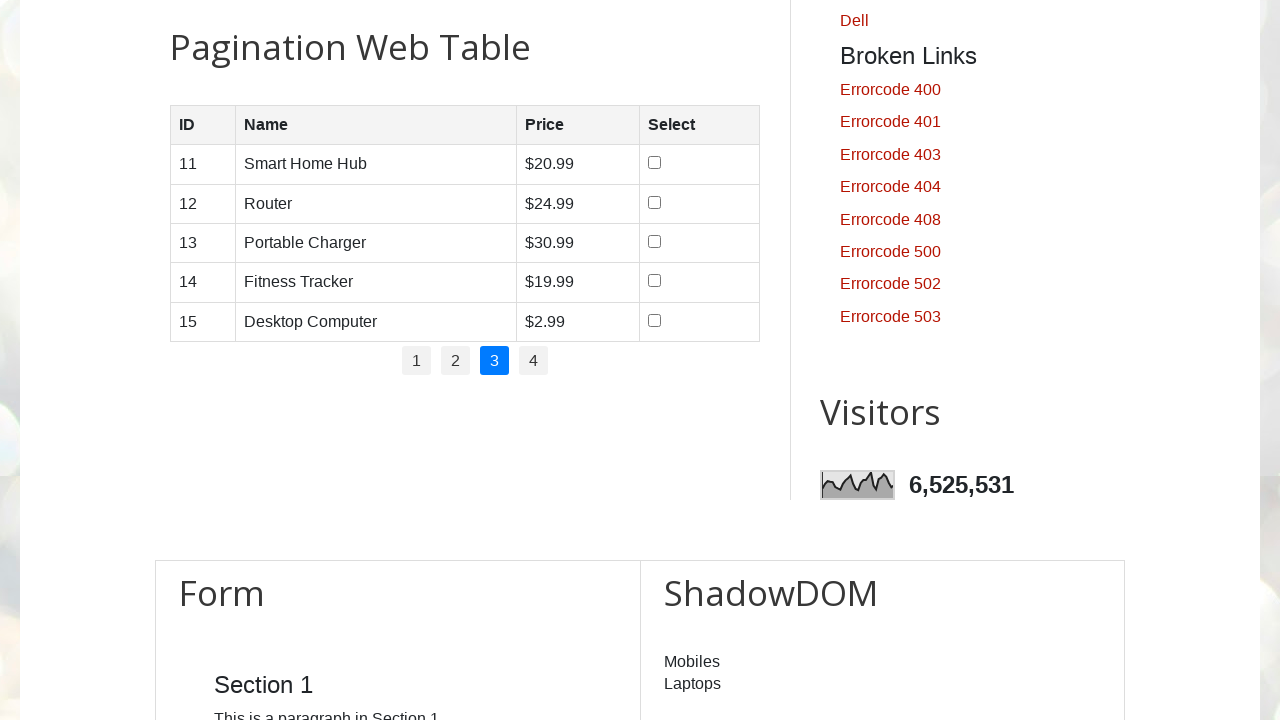

Verified table rows are present on page 3 (6 rows found)
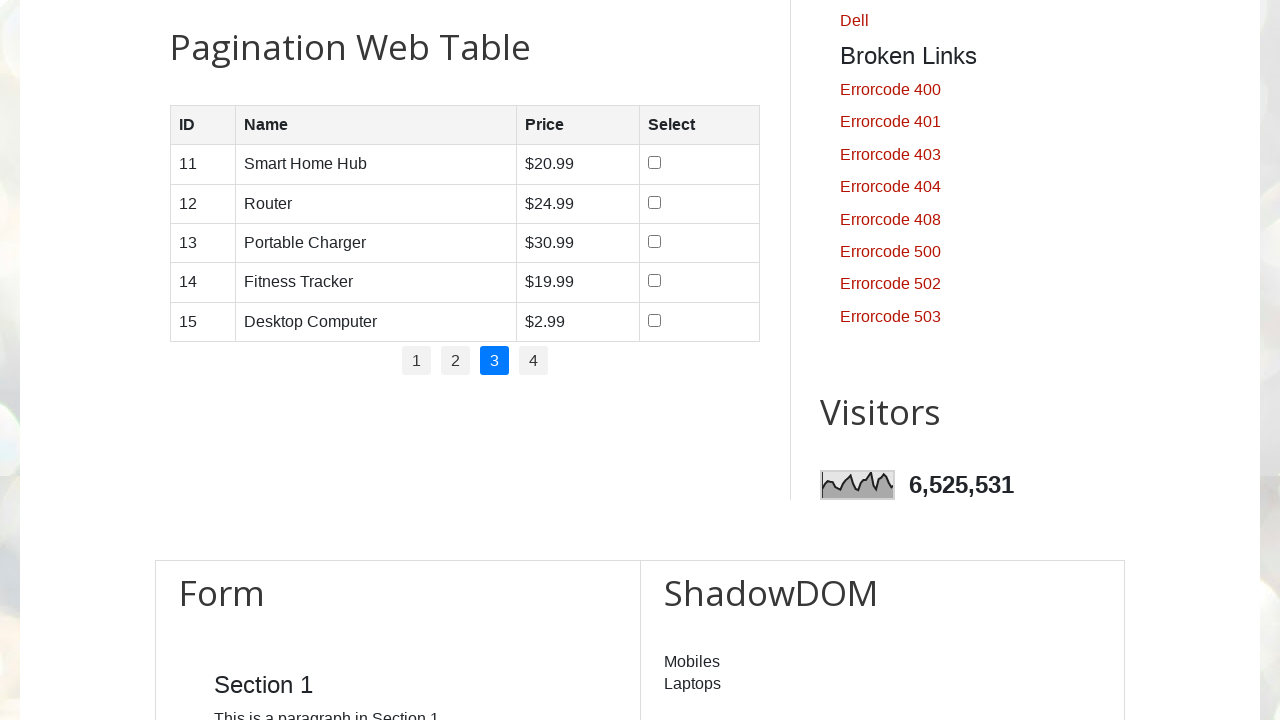

Clicked pagination link to navigate to page 4 at (534, 361) on #pagination li a >> nth=3
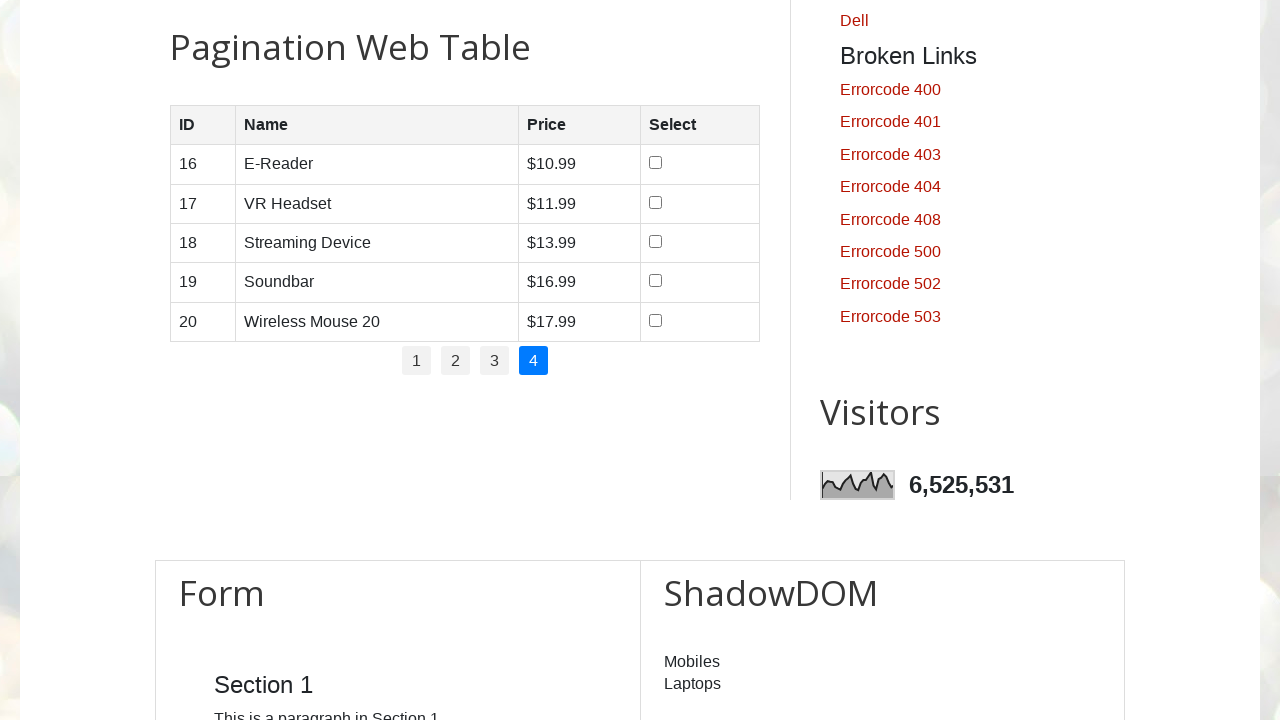

Waited for table to update after pagination click
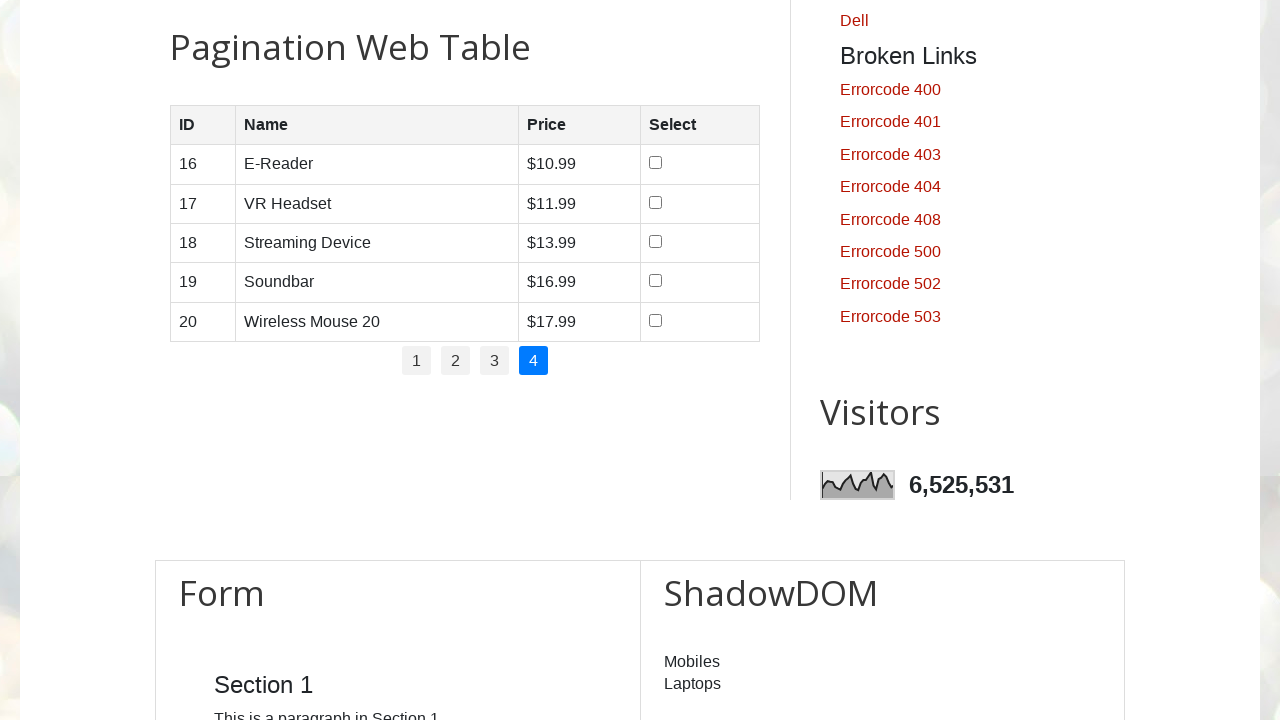

Verified table rows are present on page 4 (6 rows found)
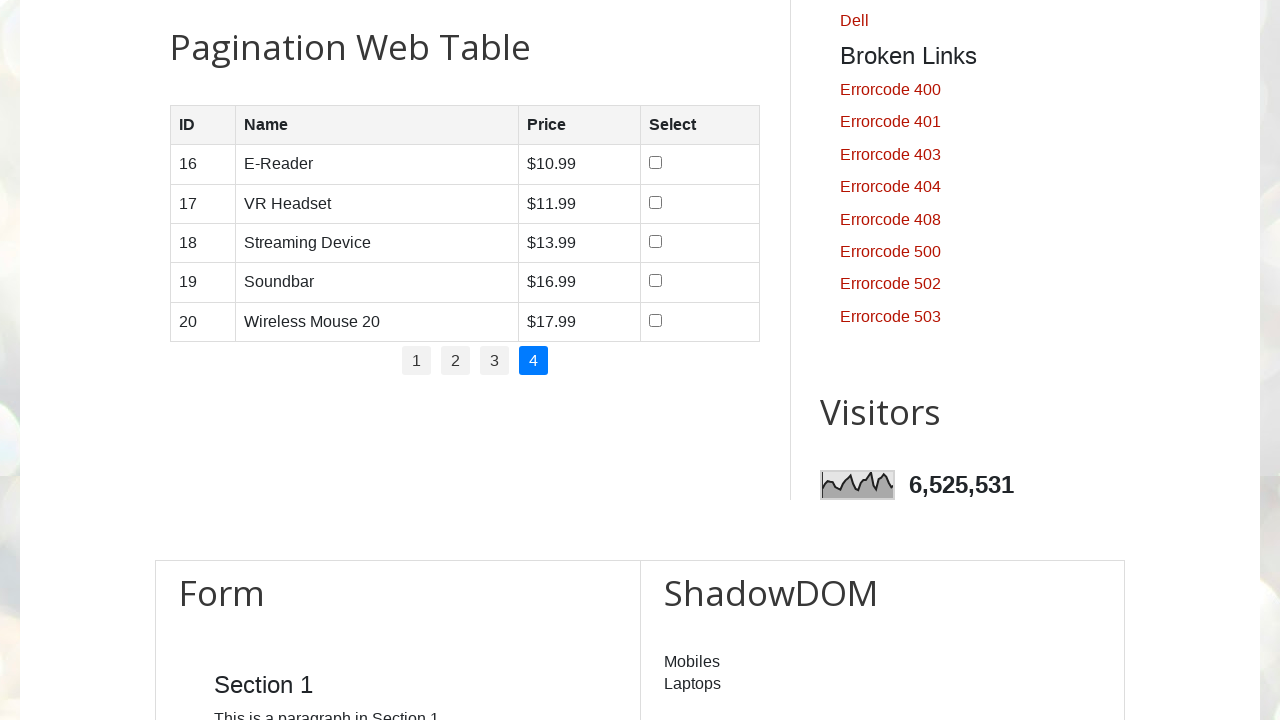

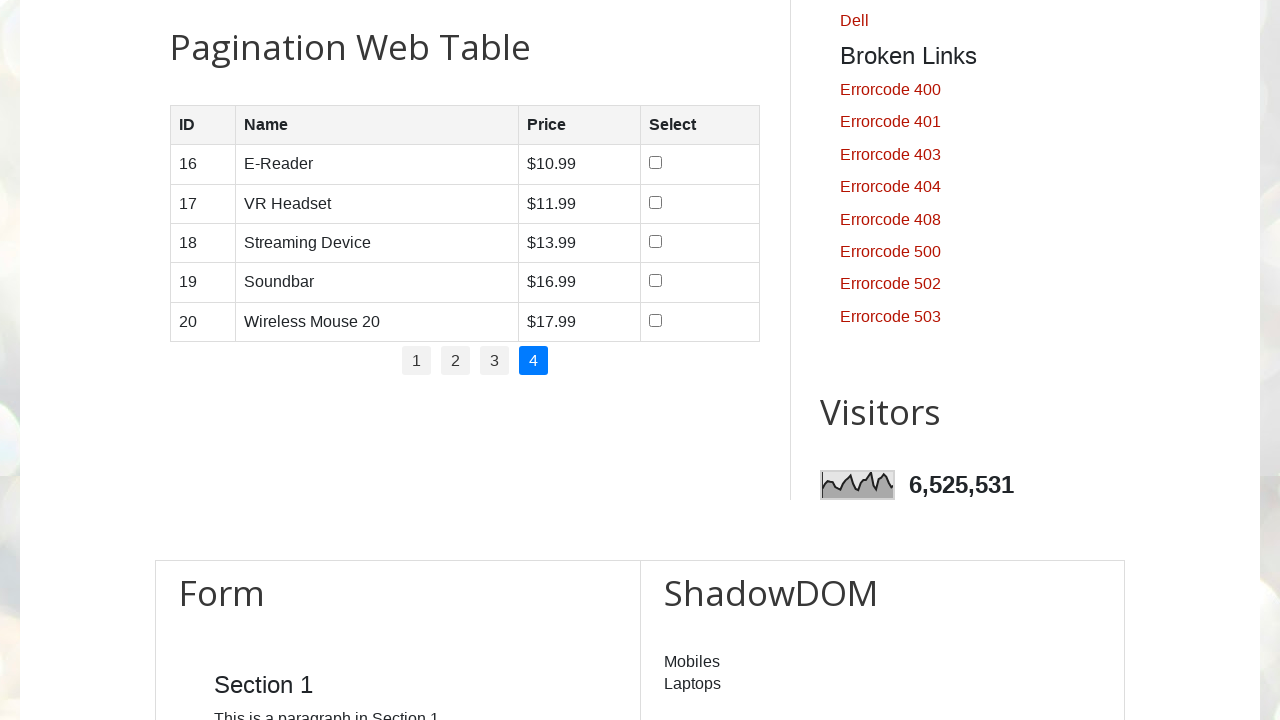